Tests unmarking items as complete by unchecking their toggle checkboxes

Starting URL: https://demo.playwright.dev/todomvc

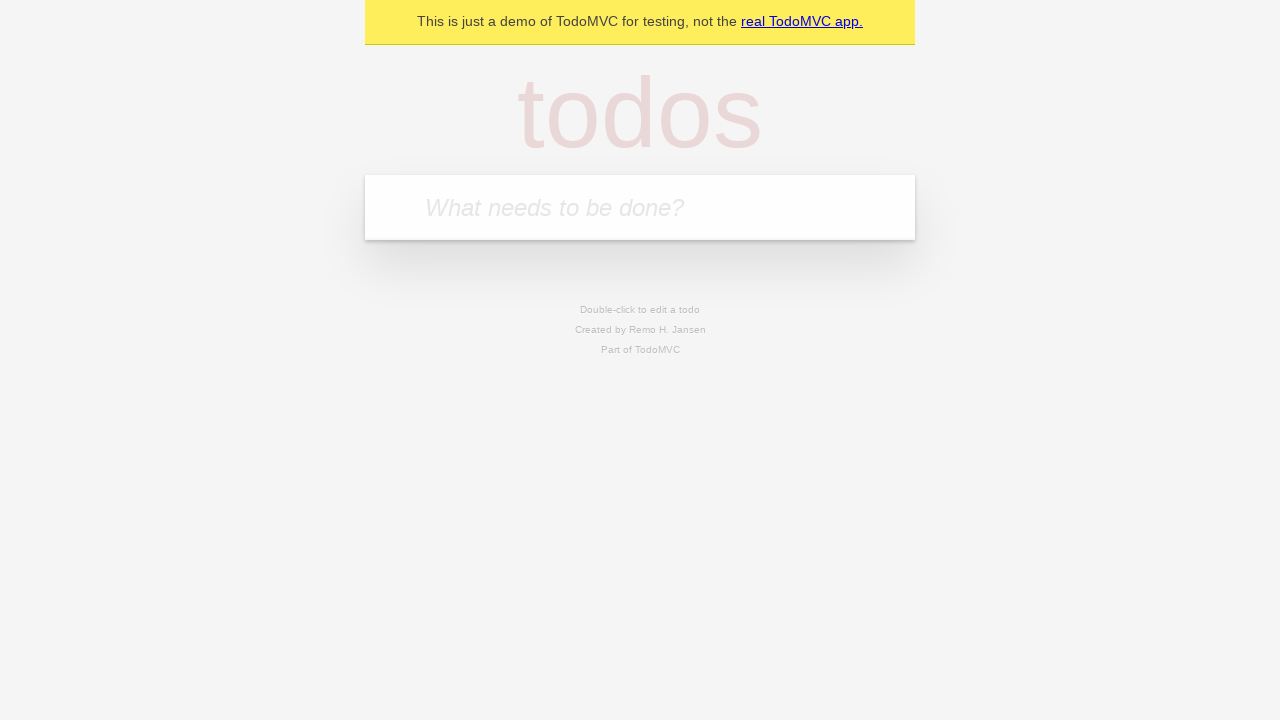

Filled new todo input with 'buy some cheese' on .new-todo
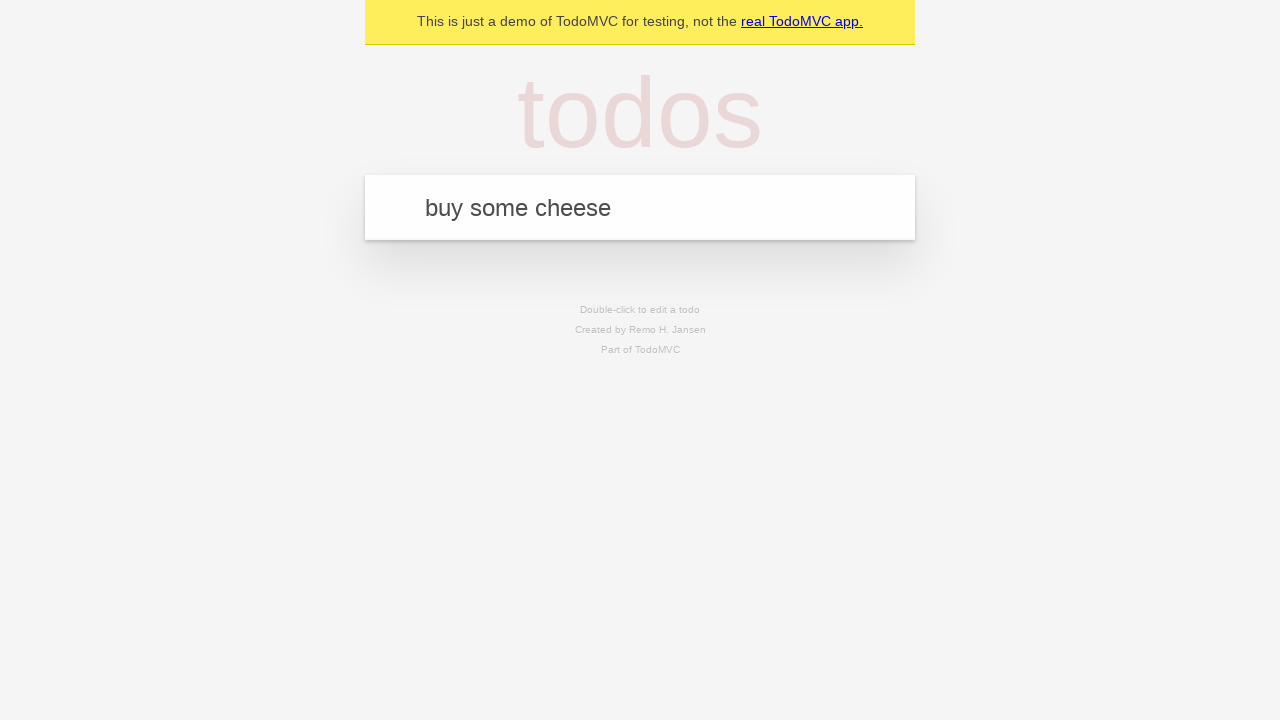

Pressed Enter to create first todo item on .new-todo
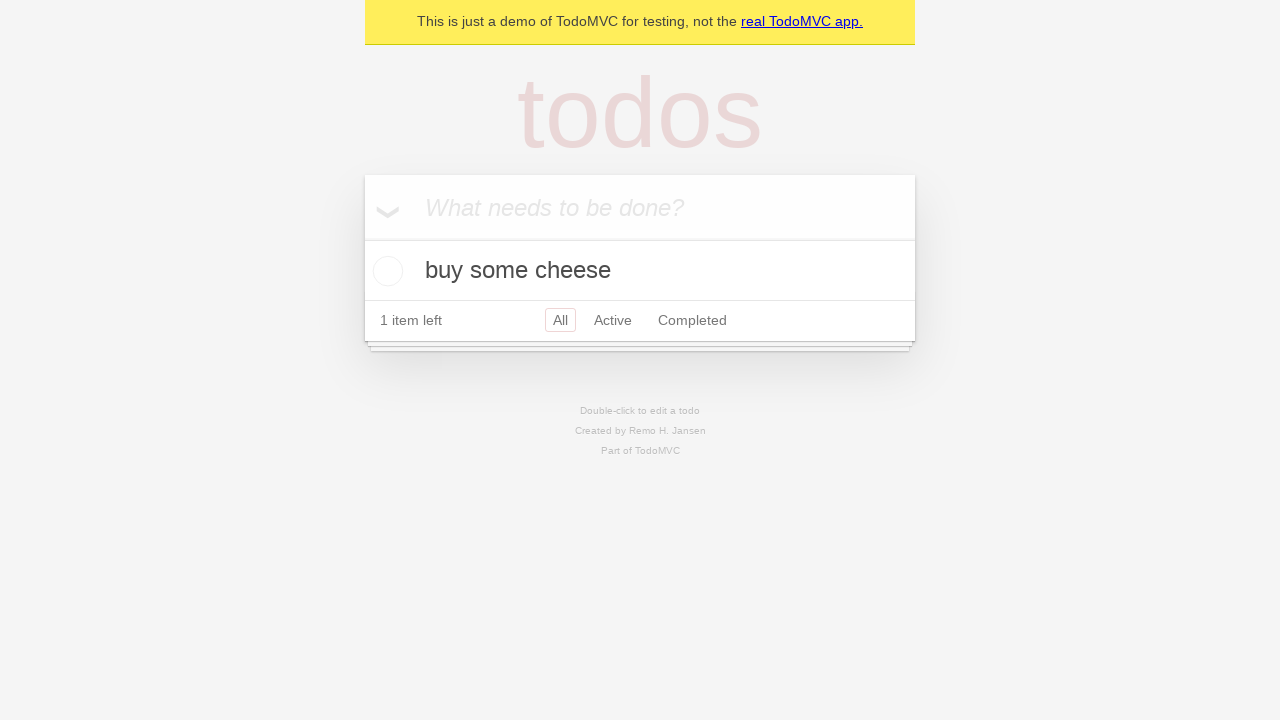

Filled new todo input with 'feed the cat' on .new-todo
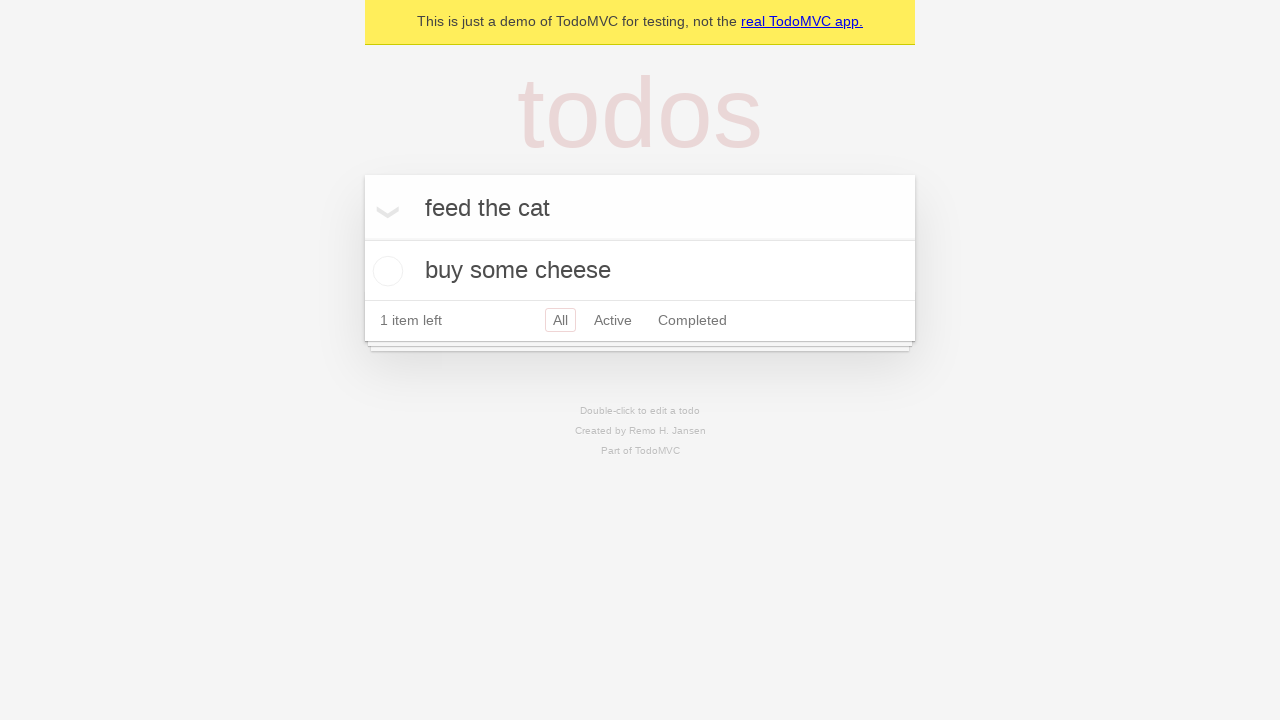

Pressed Enter to create second todo item on .new-todo
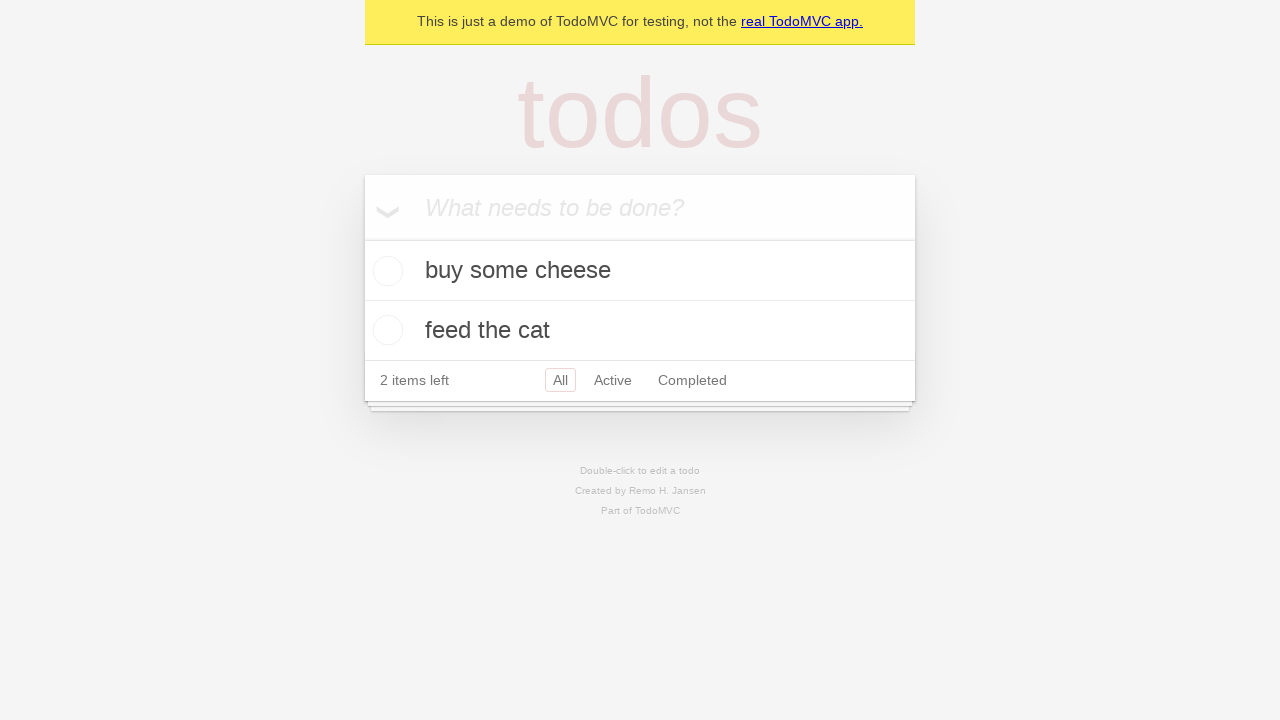

Waited for second todo item to appear in list
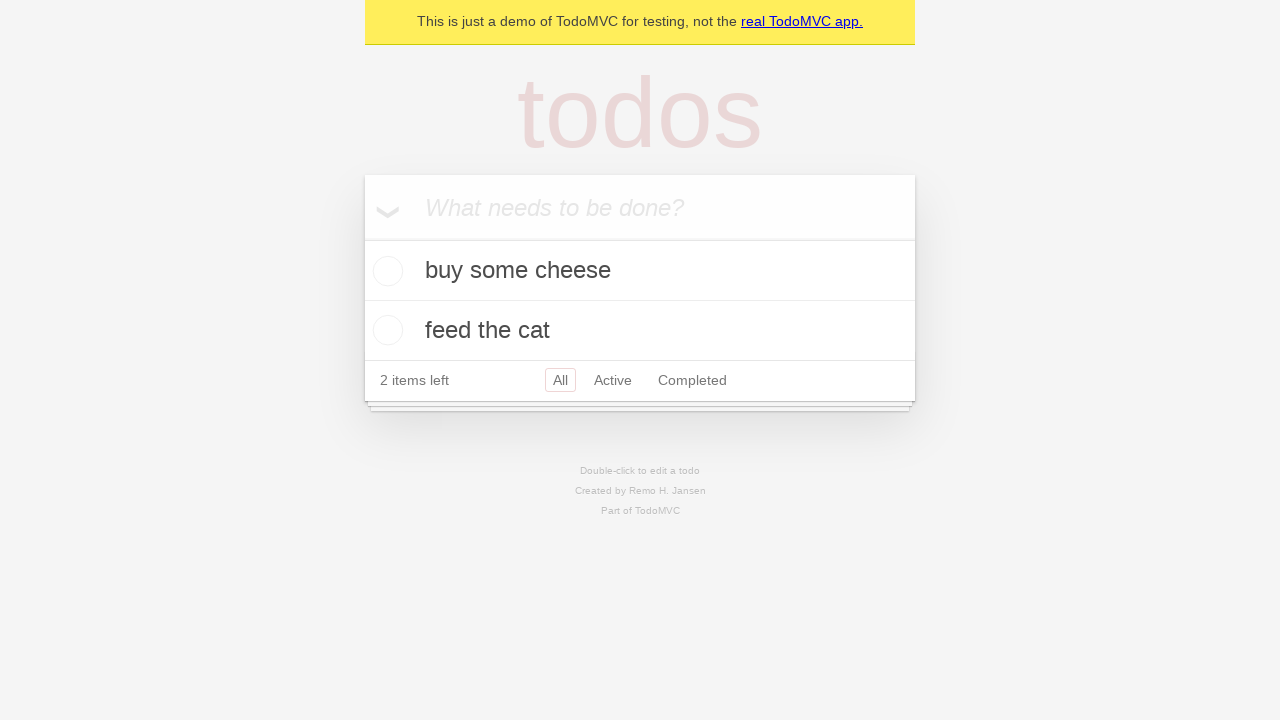

Marked first todo item as complete by checking its toggle at (385, 271) on .todo-list li >> nth=0 >> .toggle
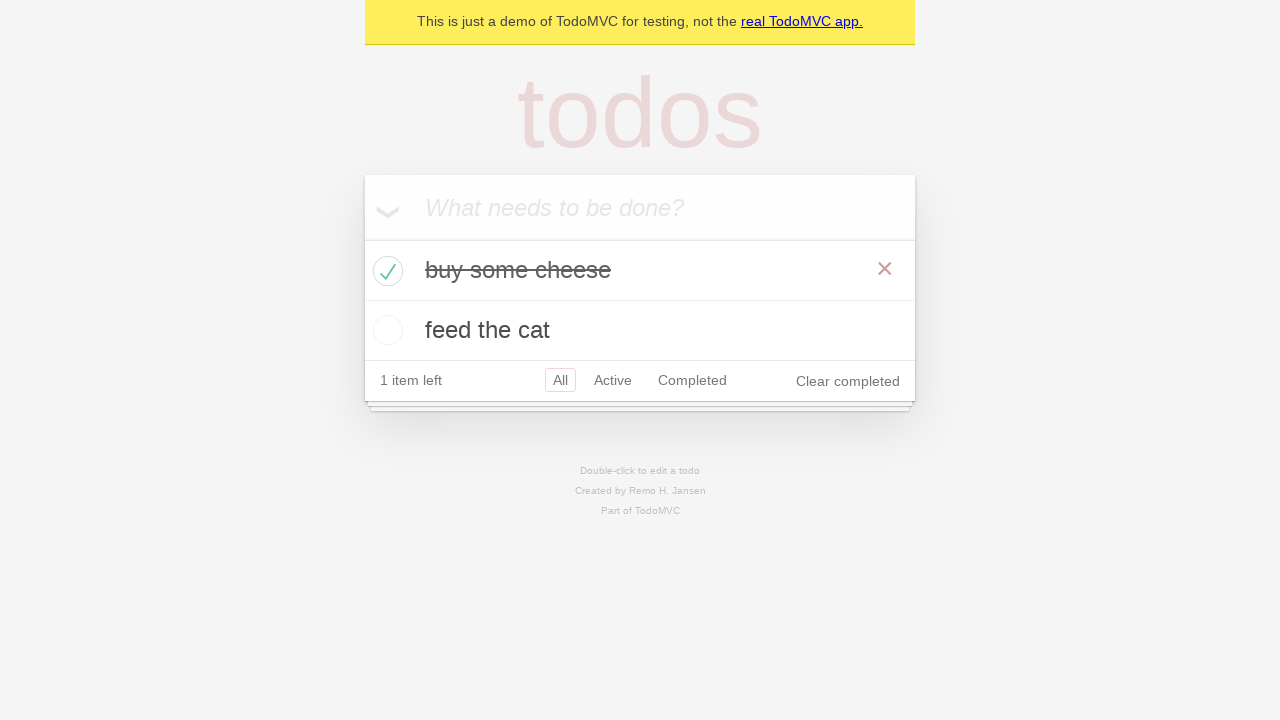

Unmarked first todo item as complete by unchecking its toggle at (385, 271) on .todo-list li >> nth=0 >> .toggle
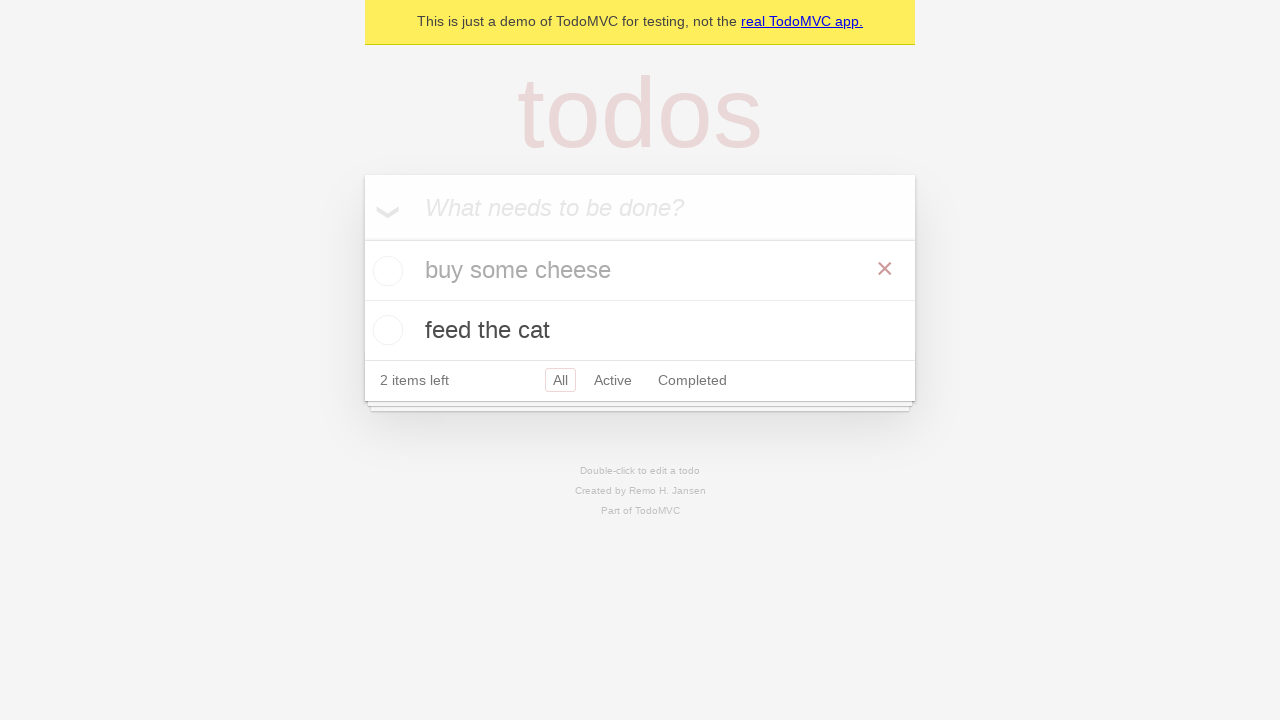

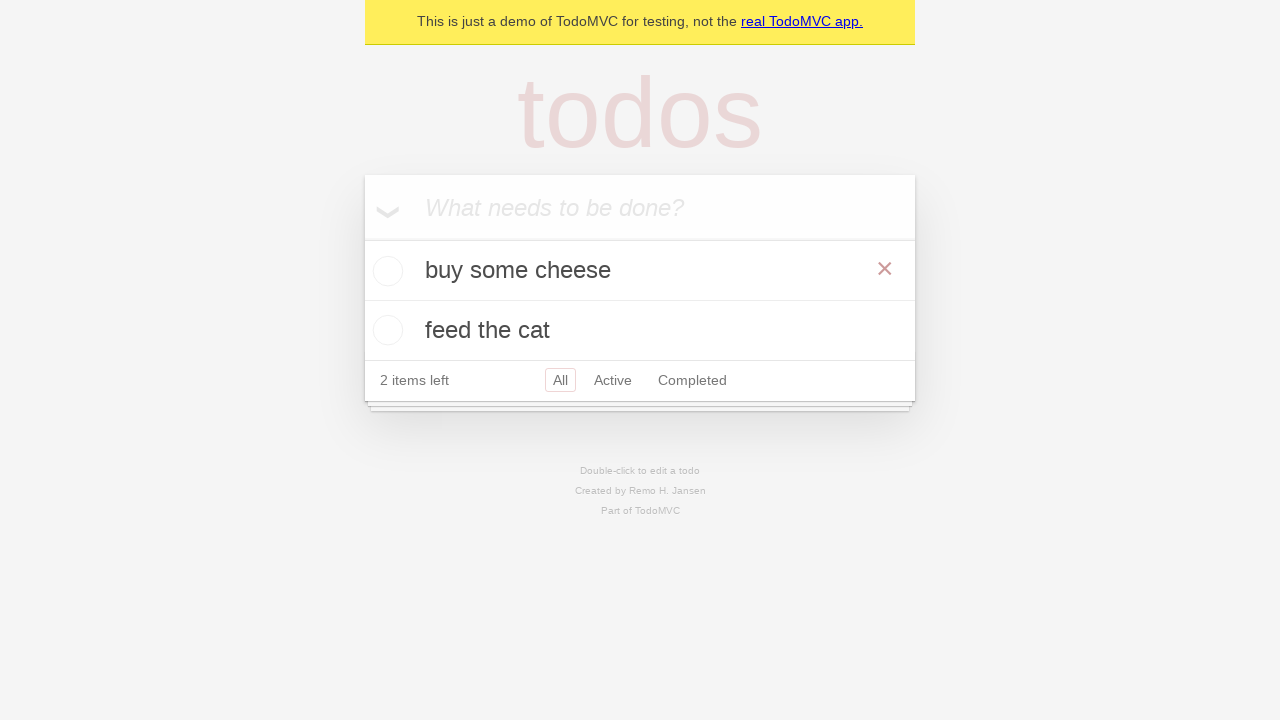